Tests that main and footer sections become visible after adding a todo item

Starting URL: https://demo.playwright.dev/todomvc

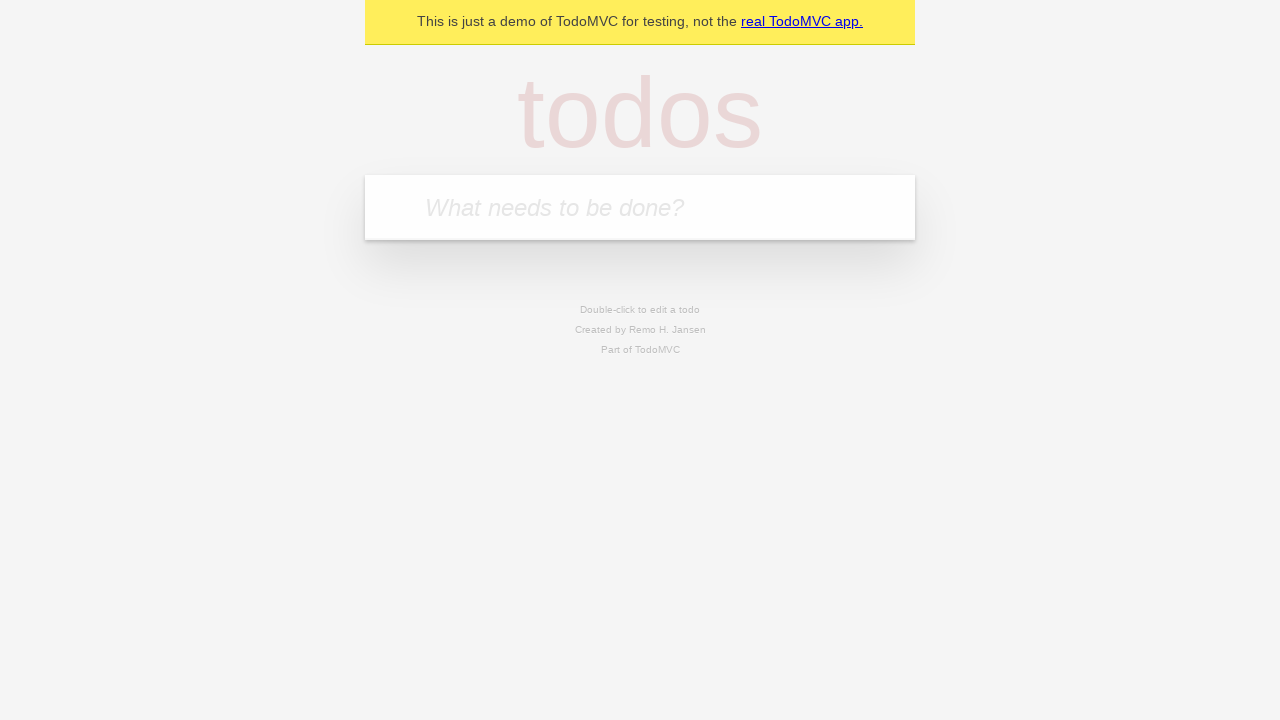

Filled todo input field with 'buy some cheese' on internal:attr=[placeholder="What needs to be done?"i]
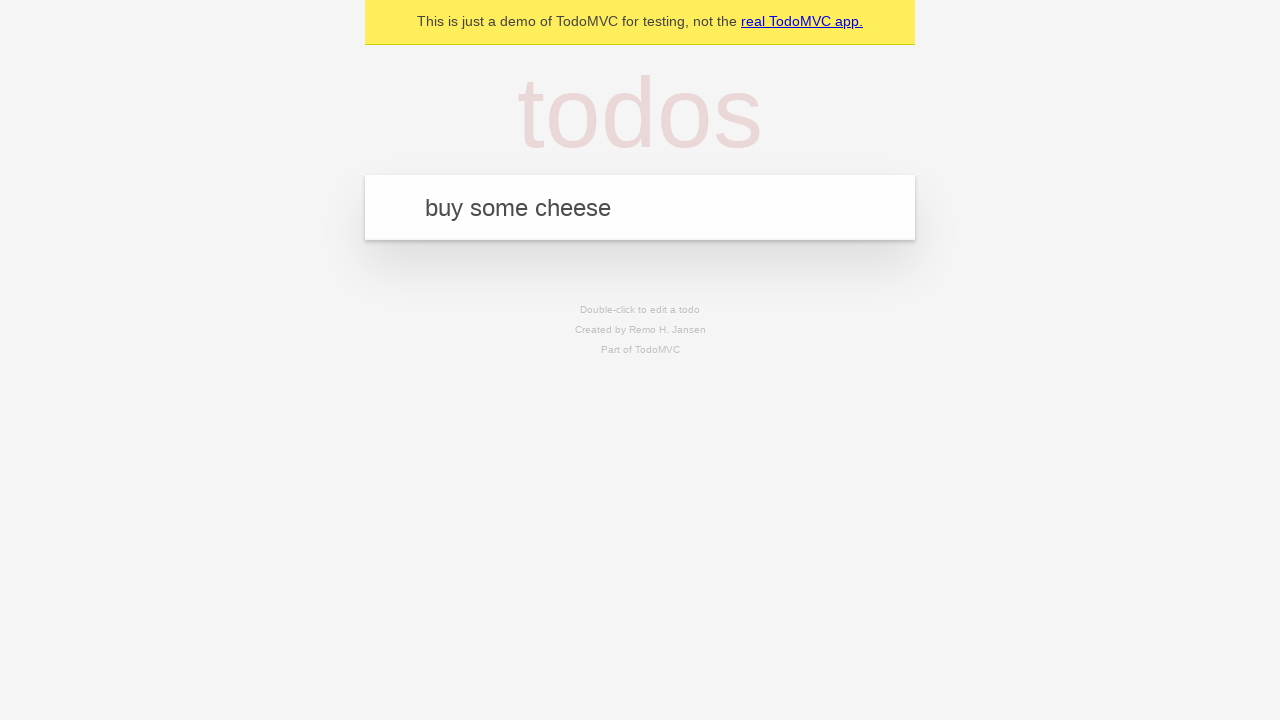

Pressed Enter to add todo item on internal:attr=[placeholder="What needs to be done?"i]
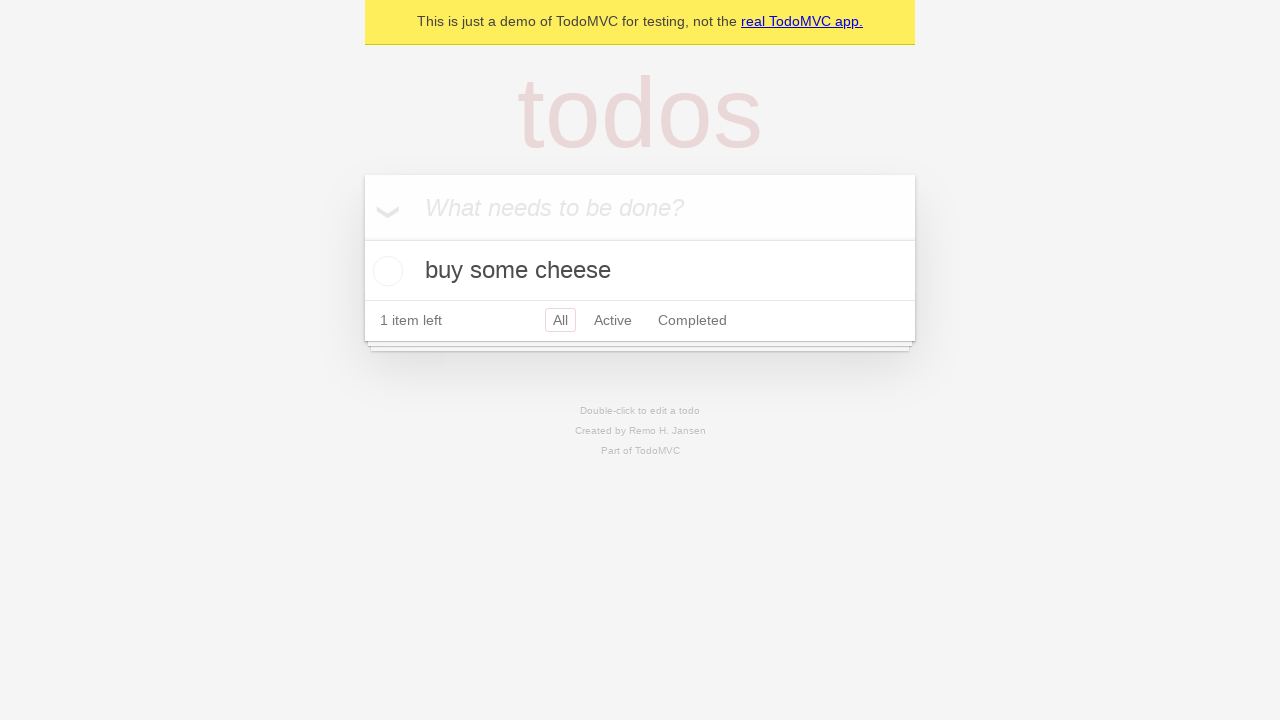

Main section became visible after adding todo item
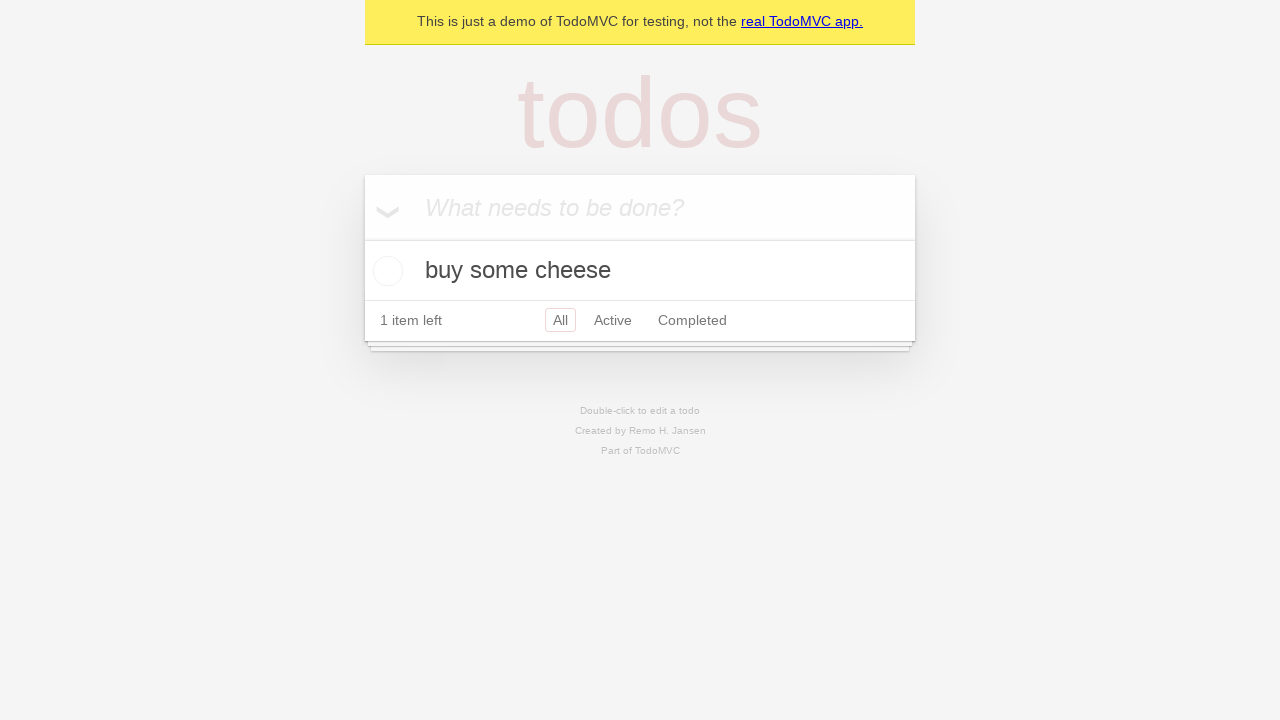

Footer section became visible after adding todo item
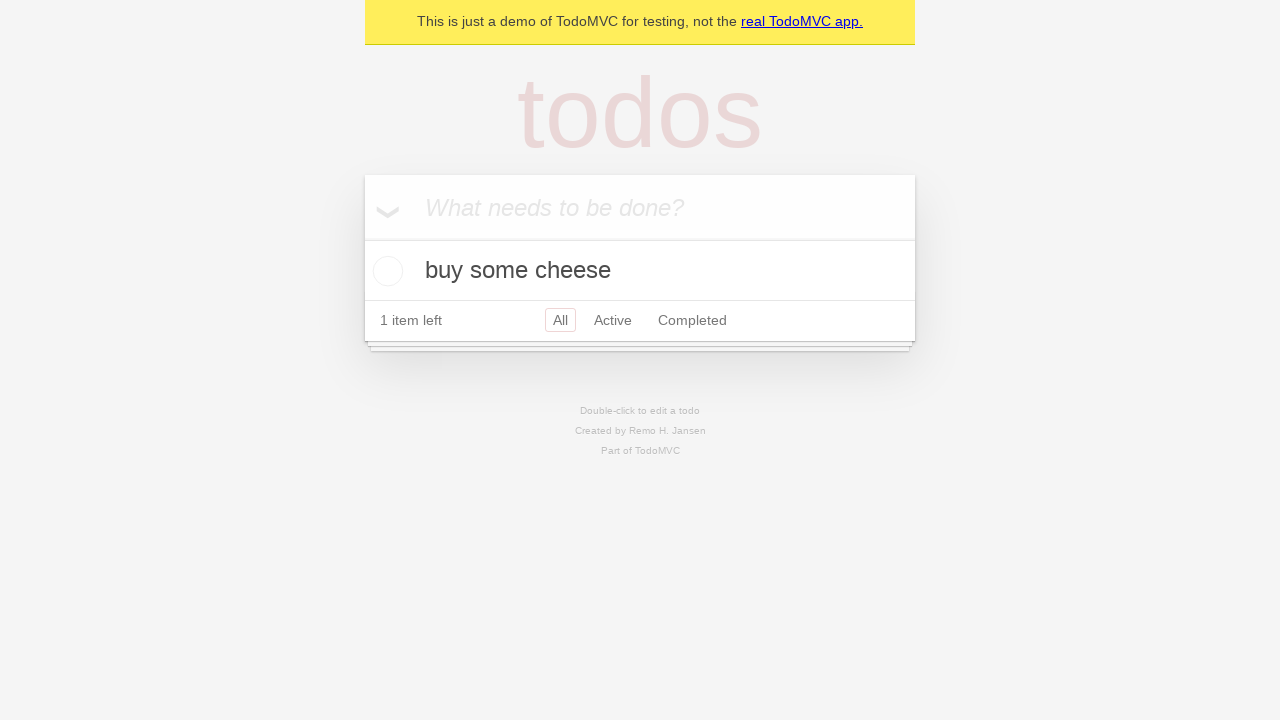

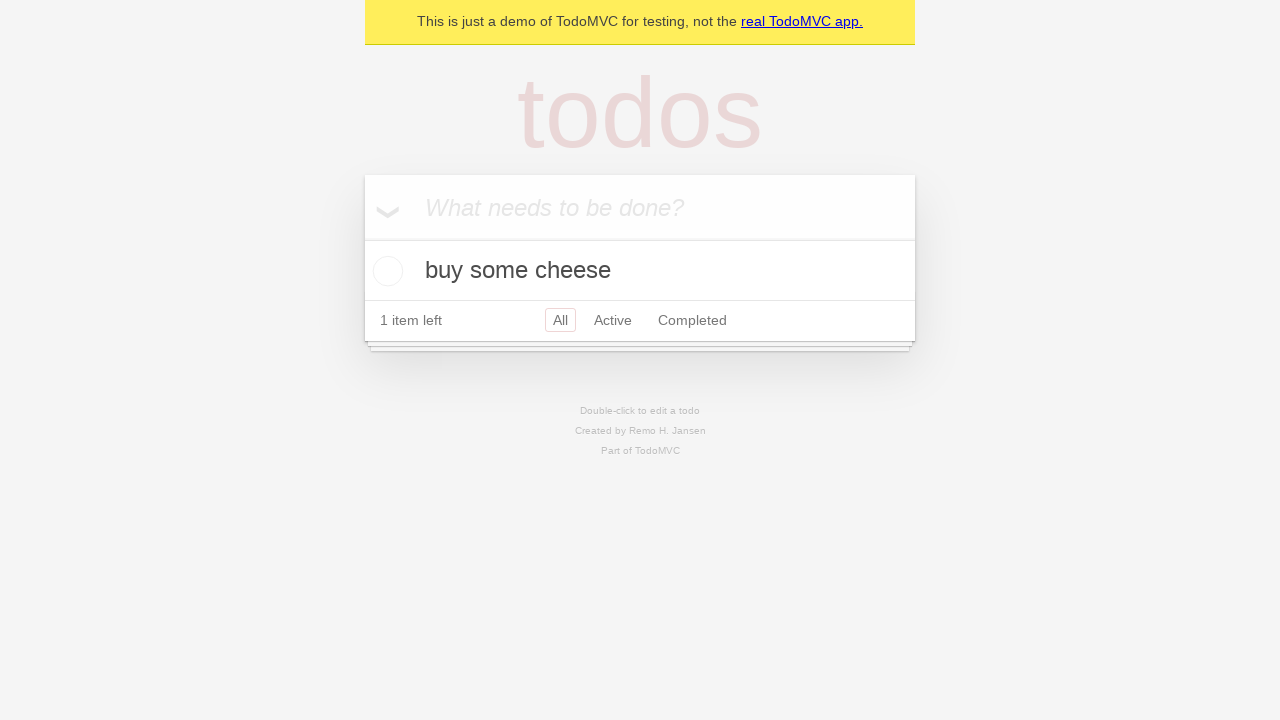